Tests browser window/popup handling by opening a new window and switching between windows

Starting URL: https://demoqa.com/browser-windows

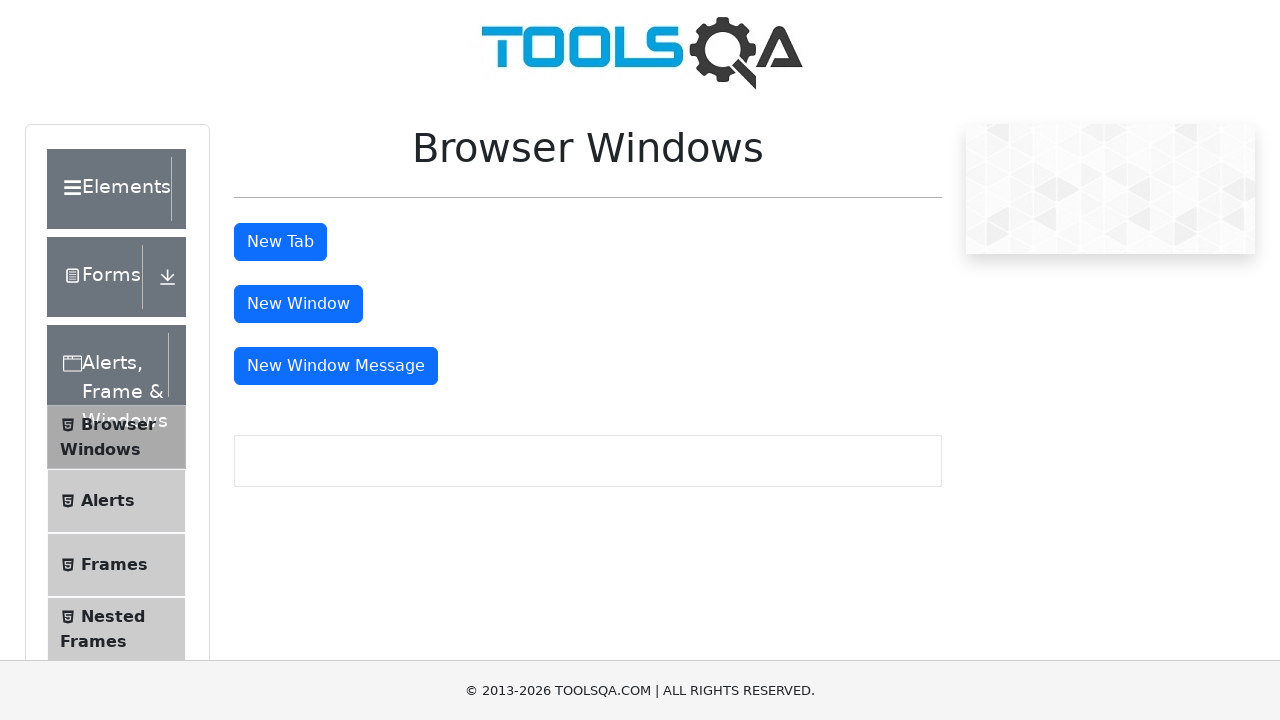

Clicked button to open new window at (298, 304) on button#windowButton
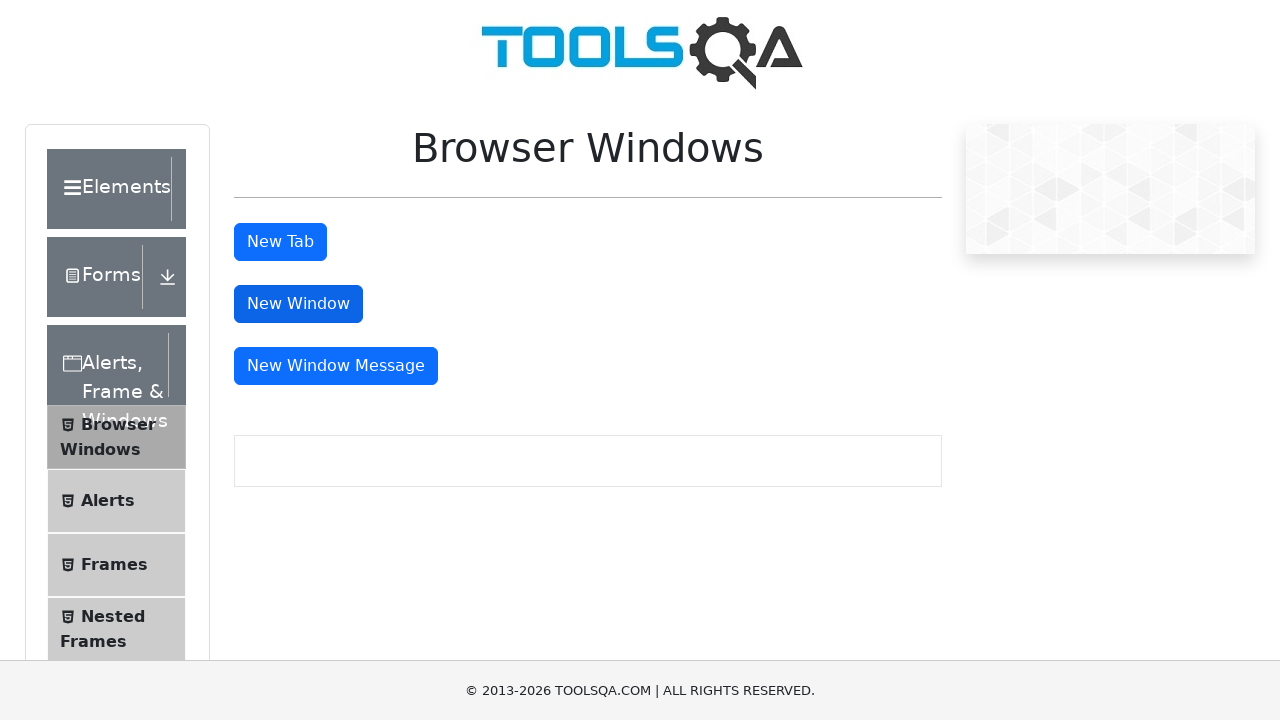

Retrieved all open windows/pages from context
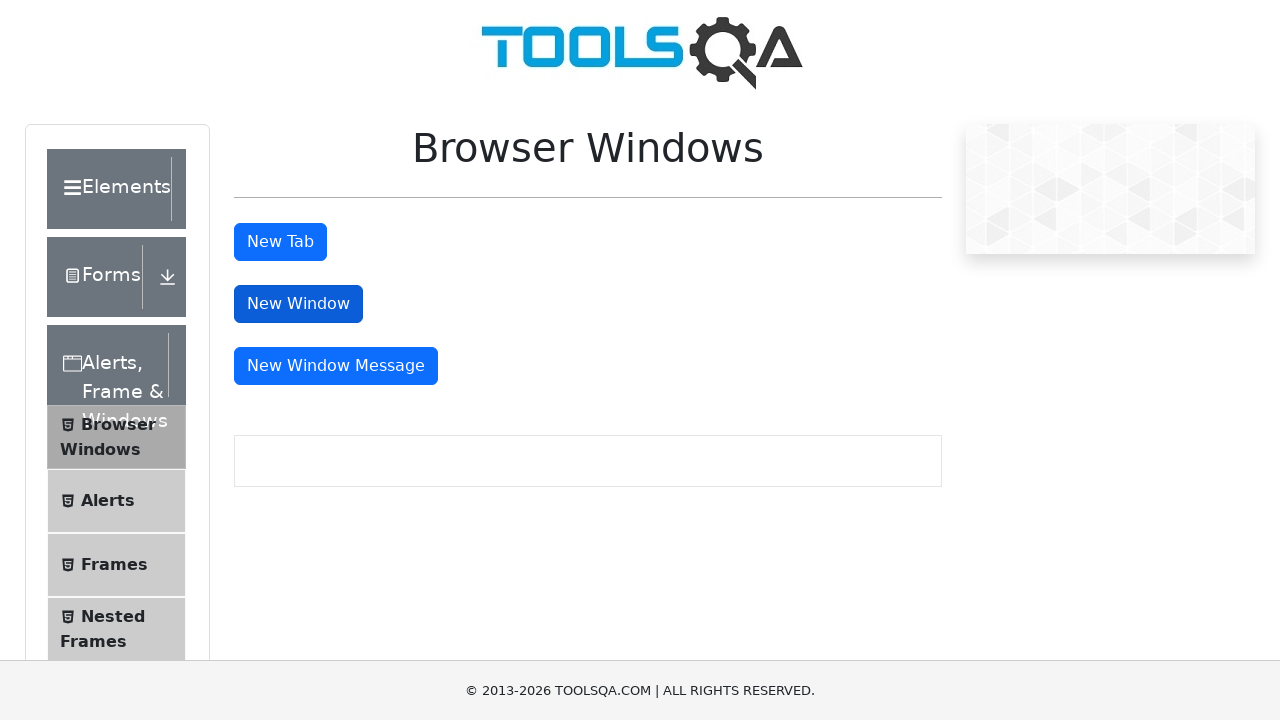

Verified that 2 windows are open
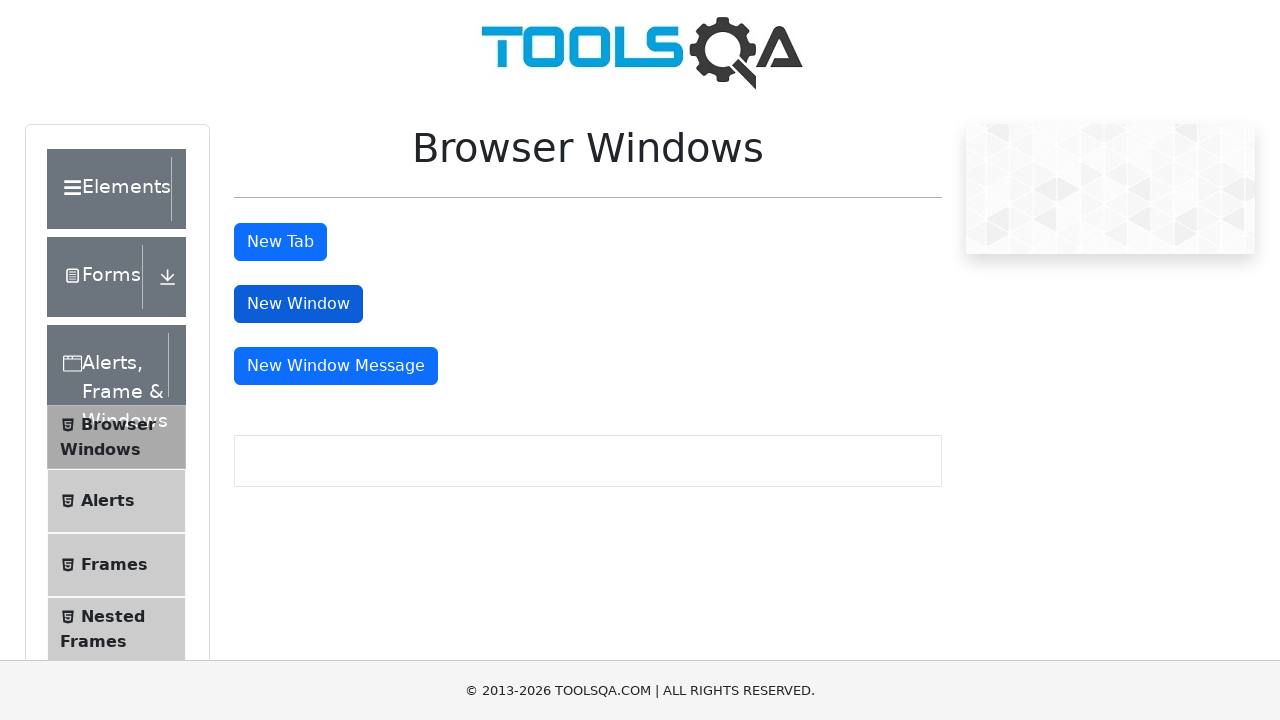

Switched to the new window (second page)
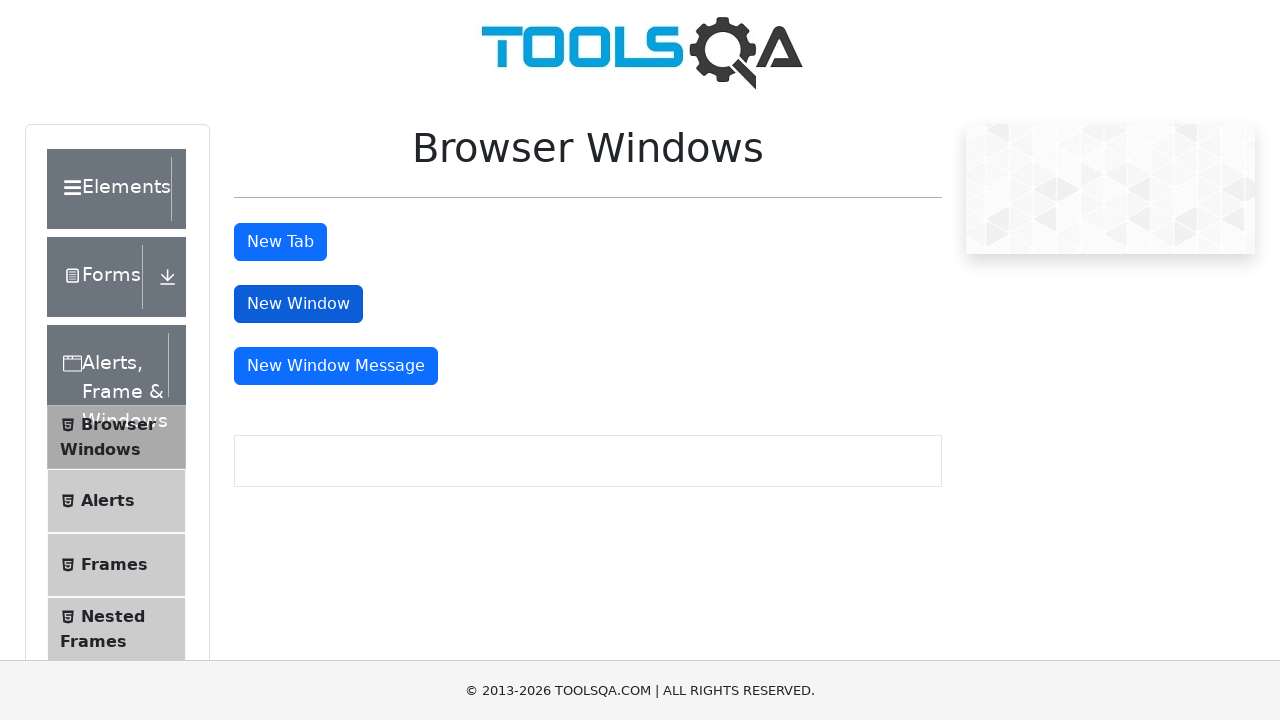

Retrieved new window title: 
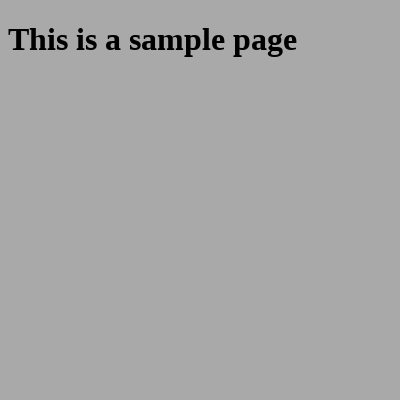

Switched back to the original window
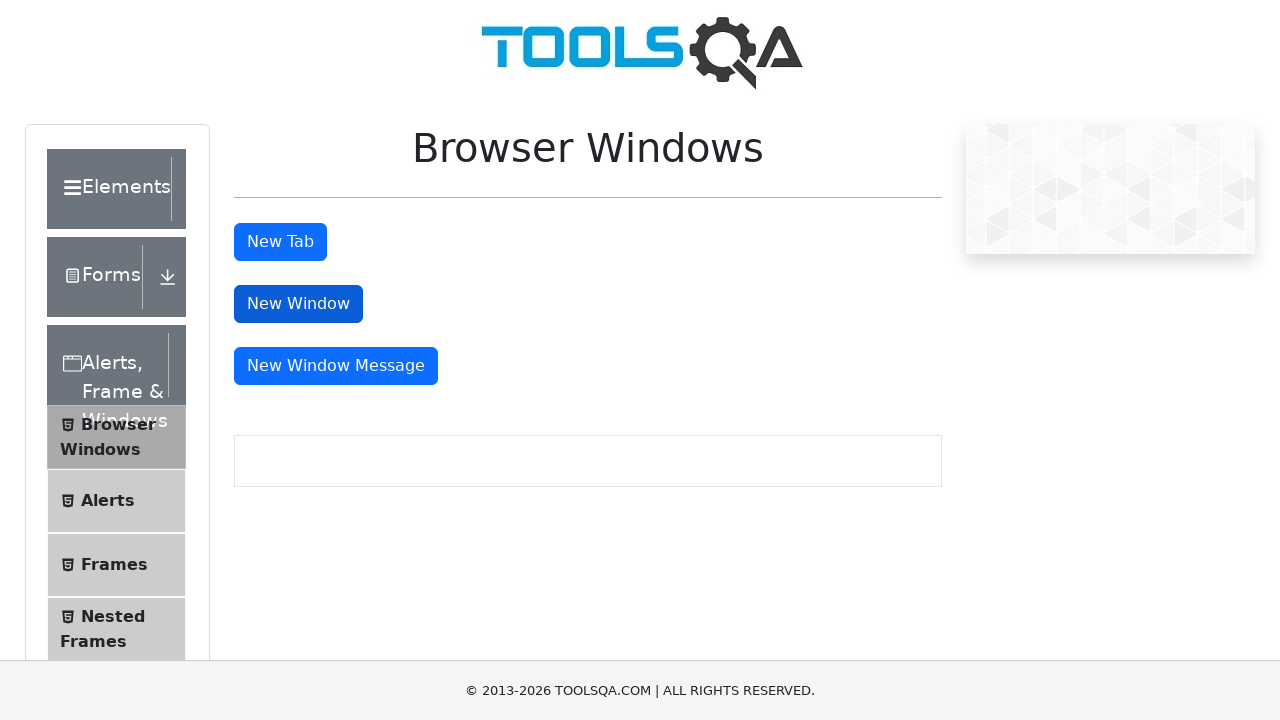

Retrieved original window title: demosite
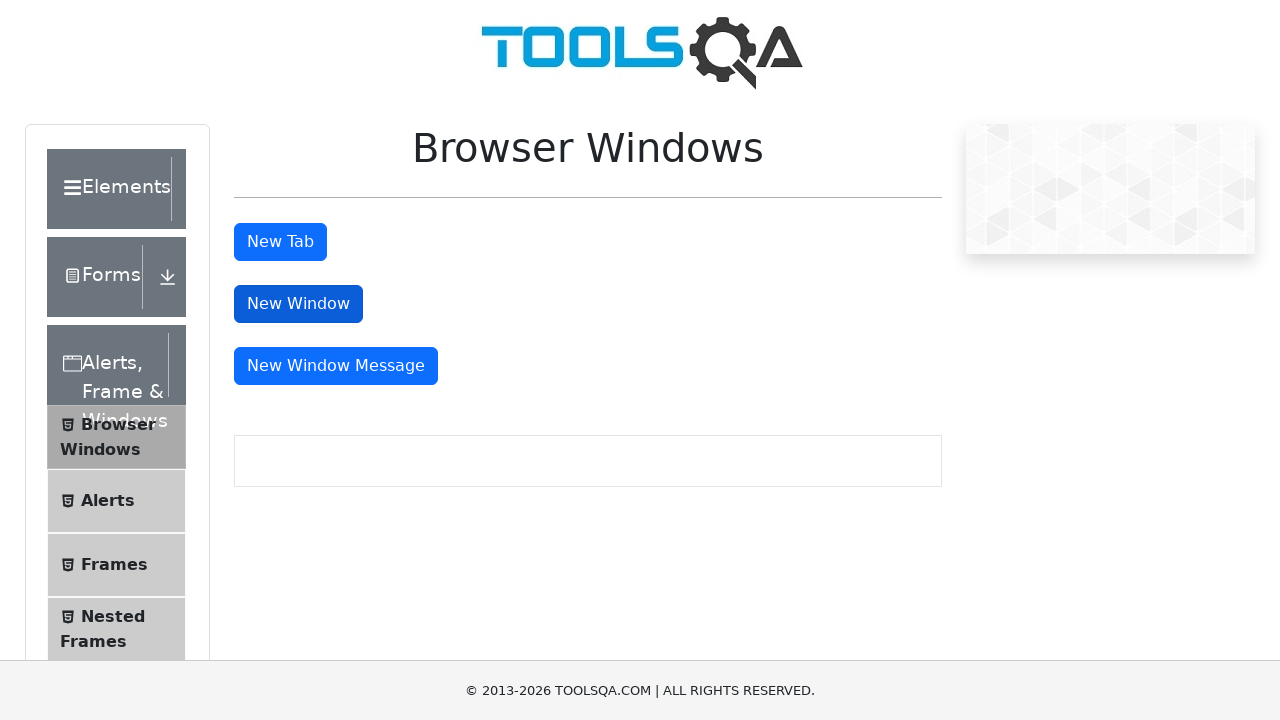

Closed the new window
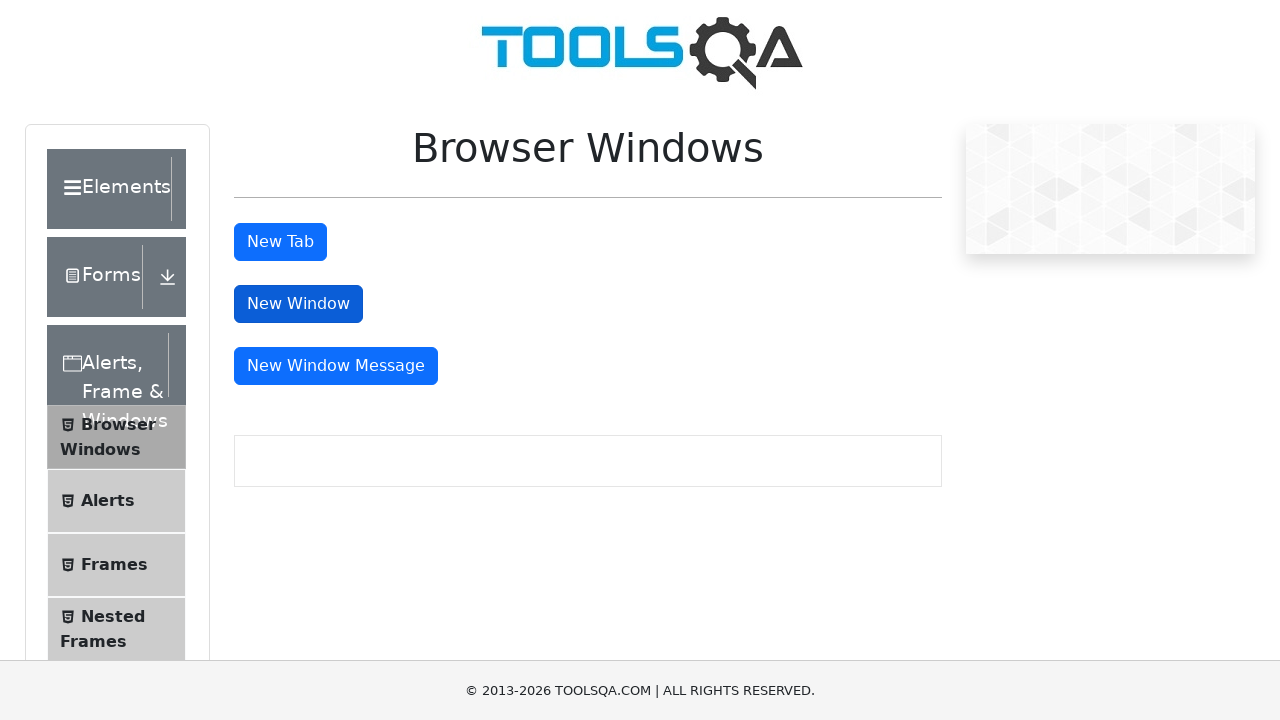

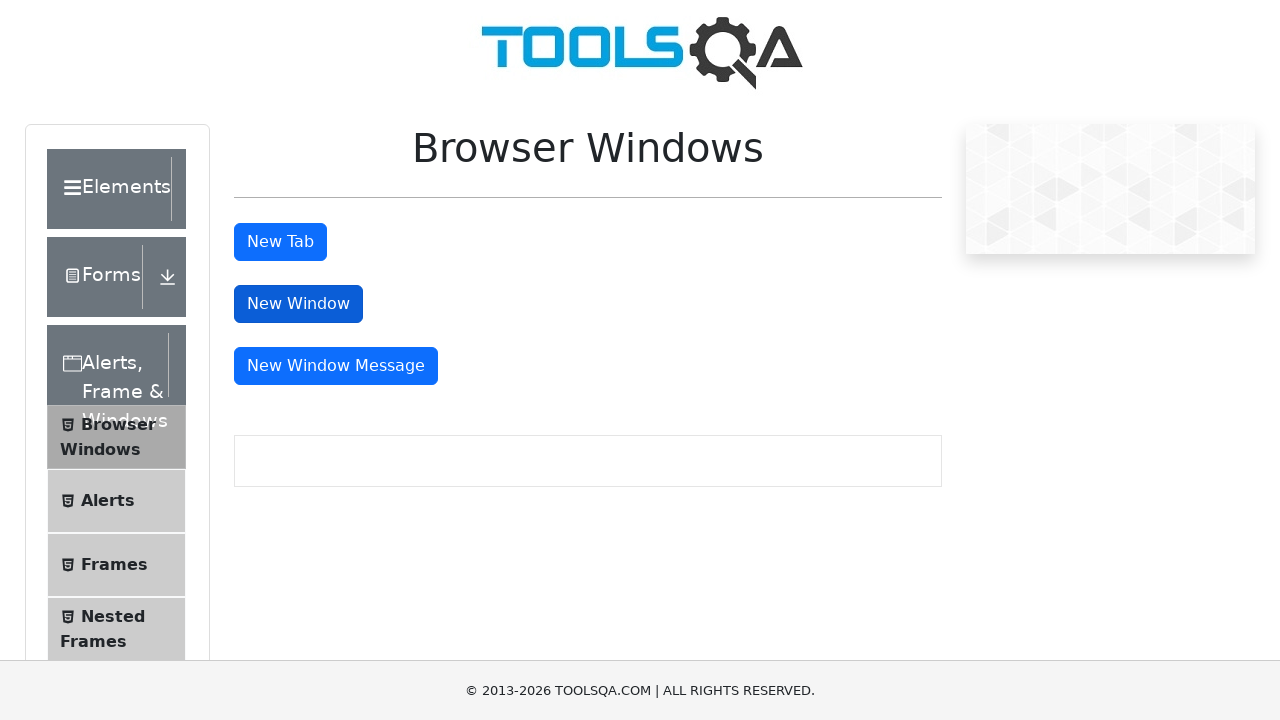